Tests e-commerce add-to-cart functionality by clicking add to cart on a product, verifying the cart opens, and confirming the product in the cart matches the one selected from the main page.

Starting URL: https://www.bstackdemo.com

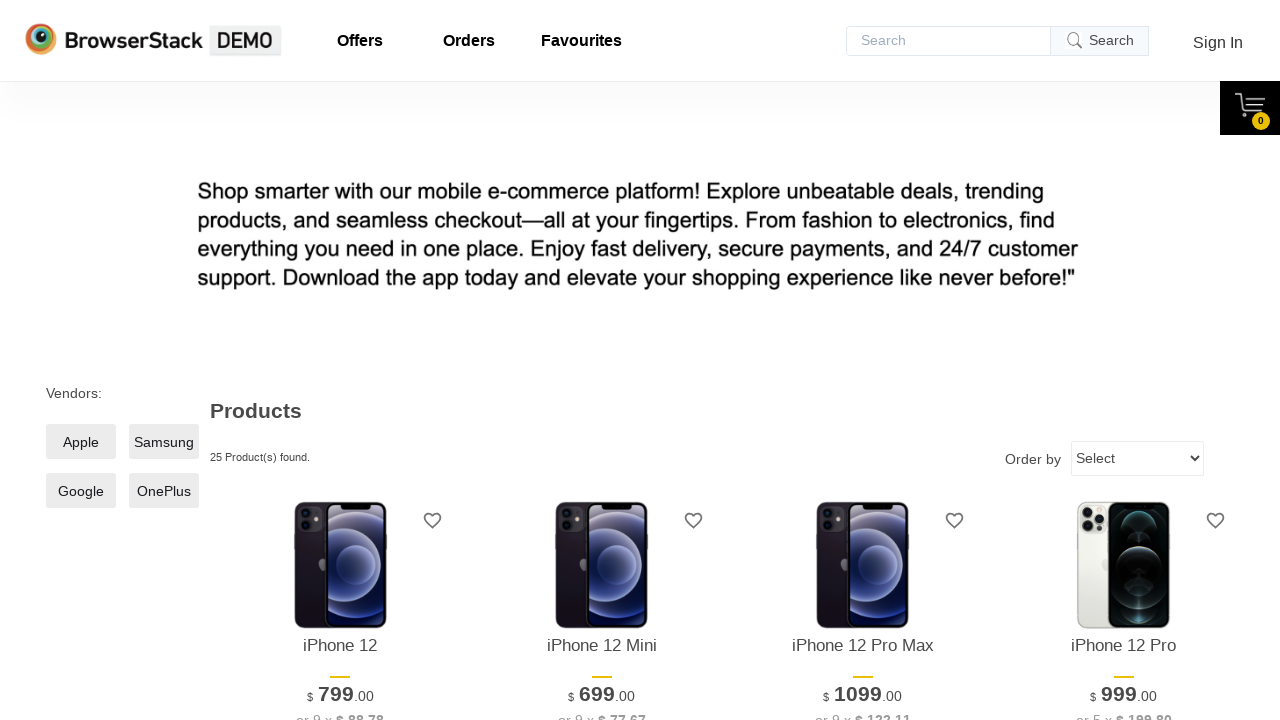

Waited for page to load (domcontentloaded)
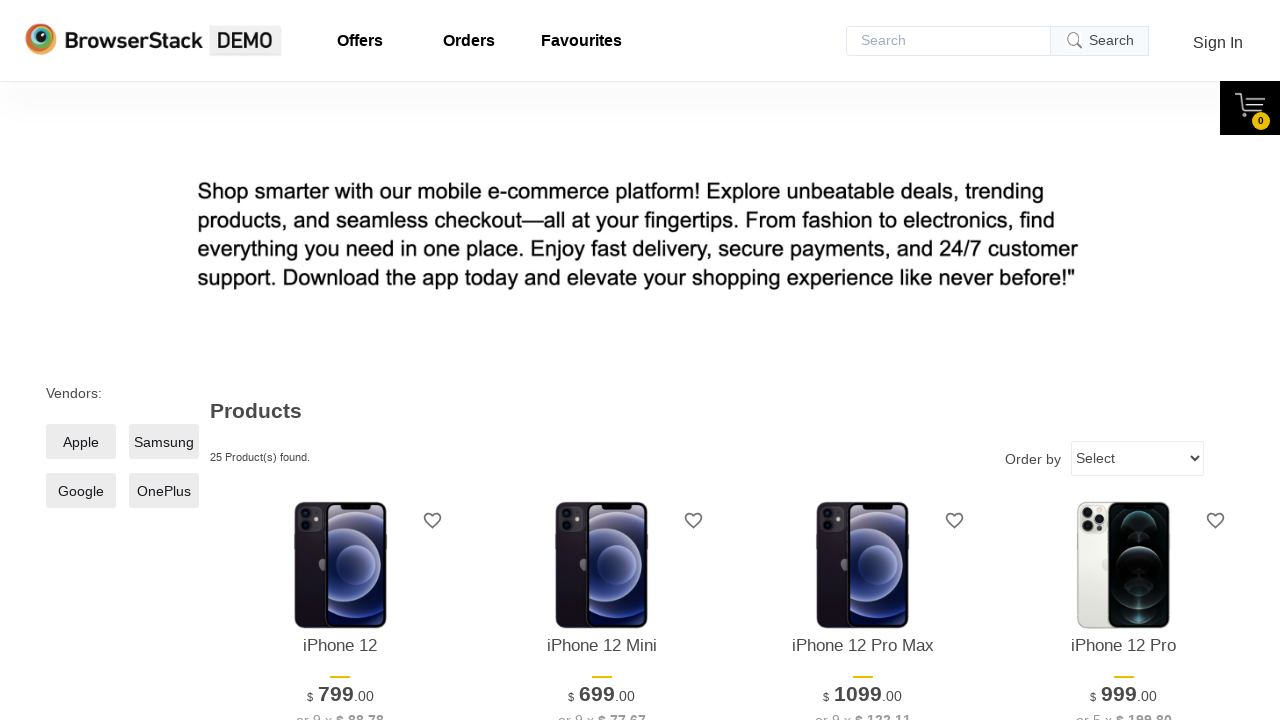

Verified page title contains 'StackDemo'
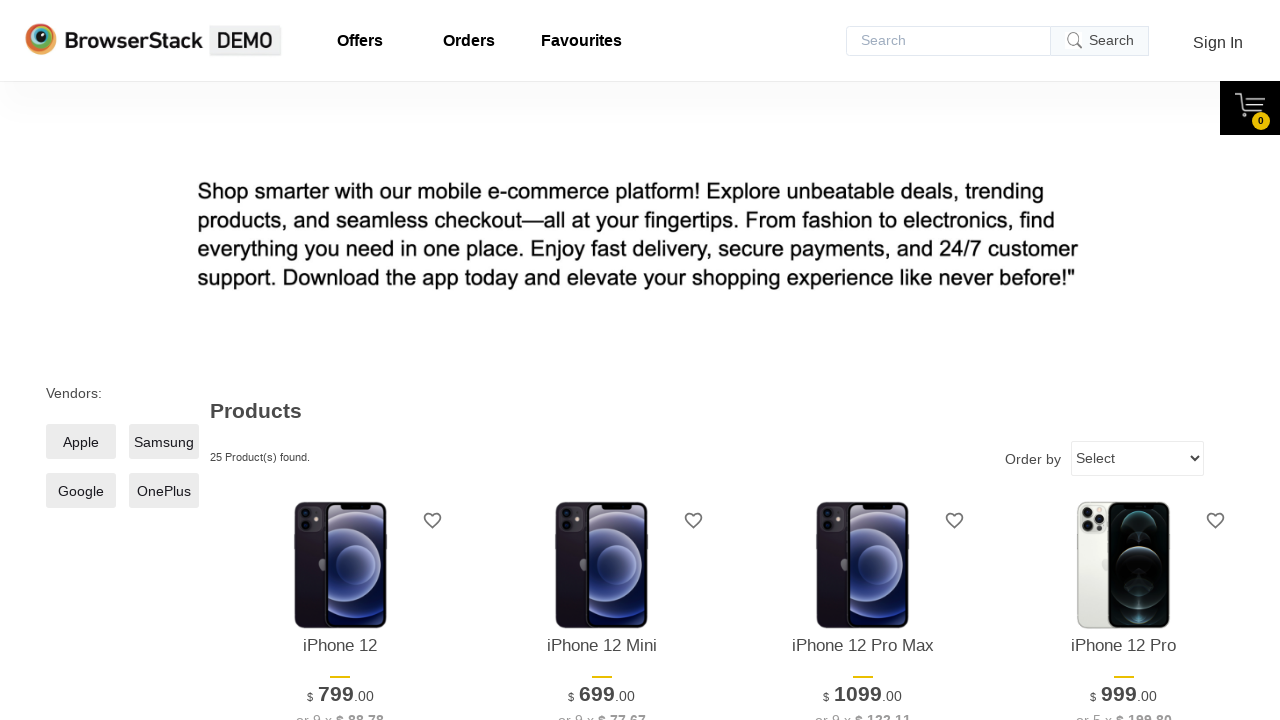

Retrieved product name from main page
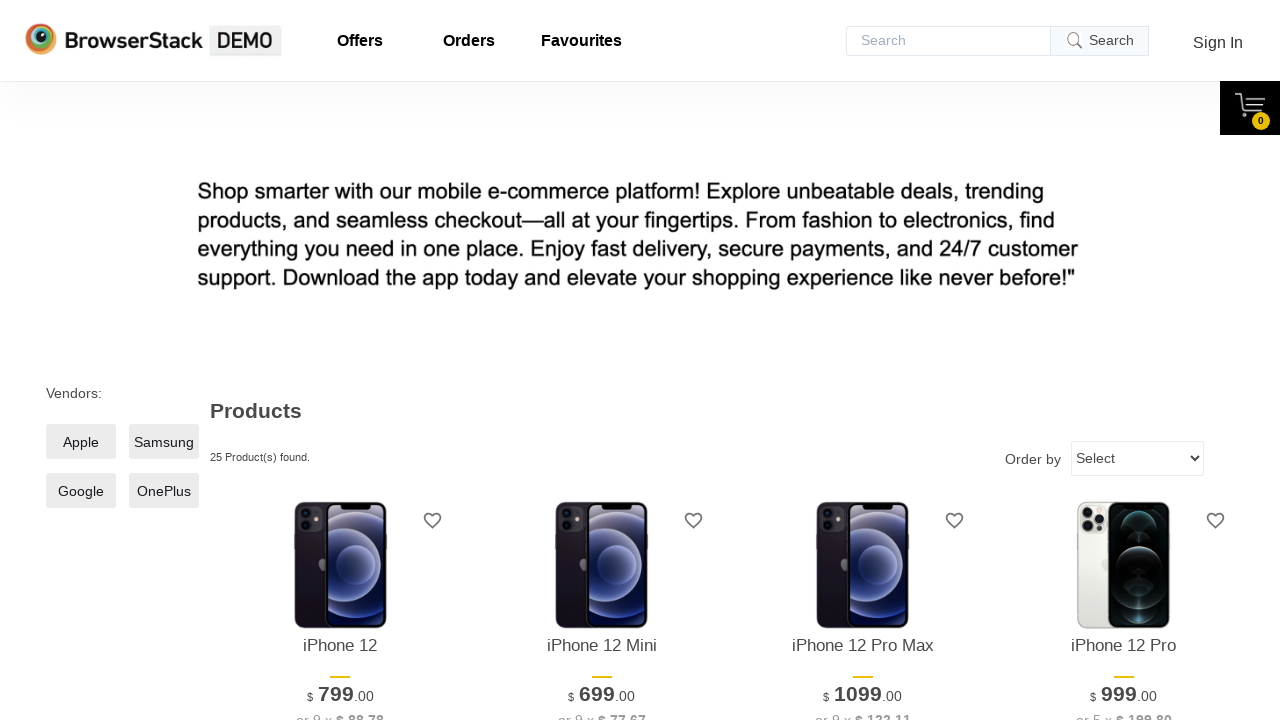

Clicked 'Add to Cart' button for first product at (340, 361) on xpath=//*[@id='1']/div[4]
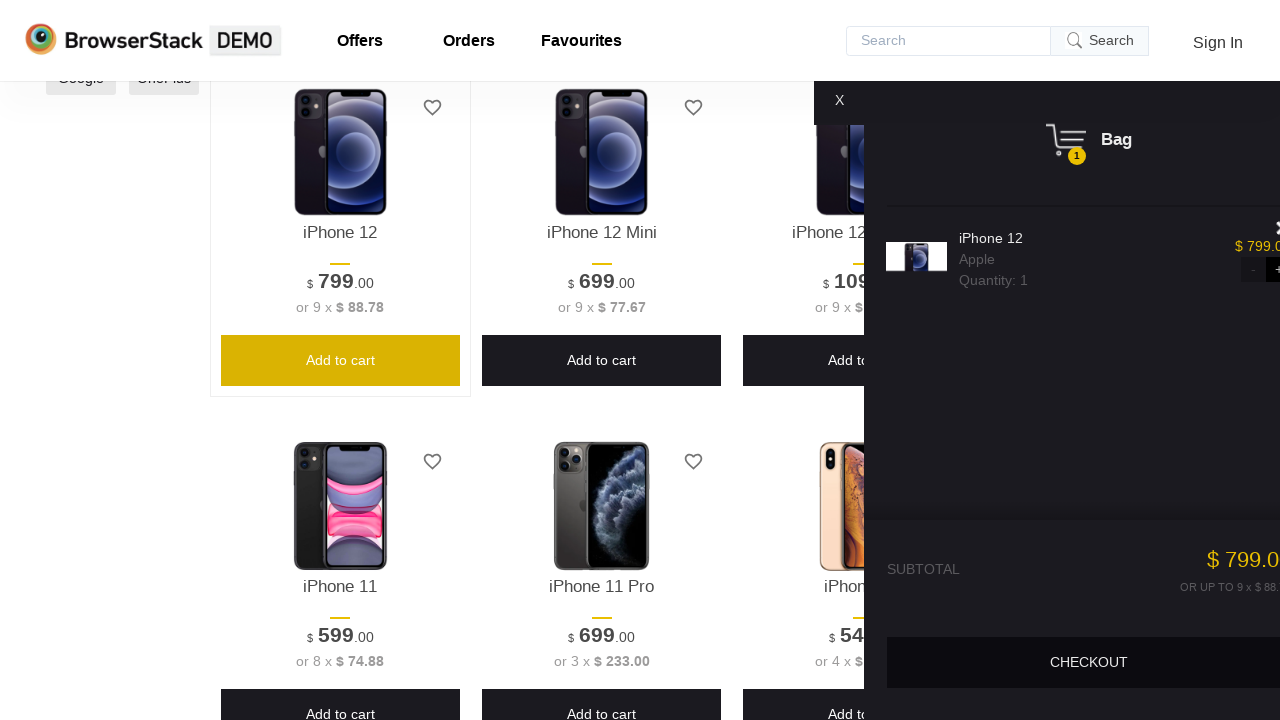

Waited for cart content to appear
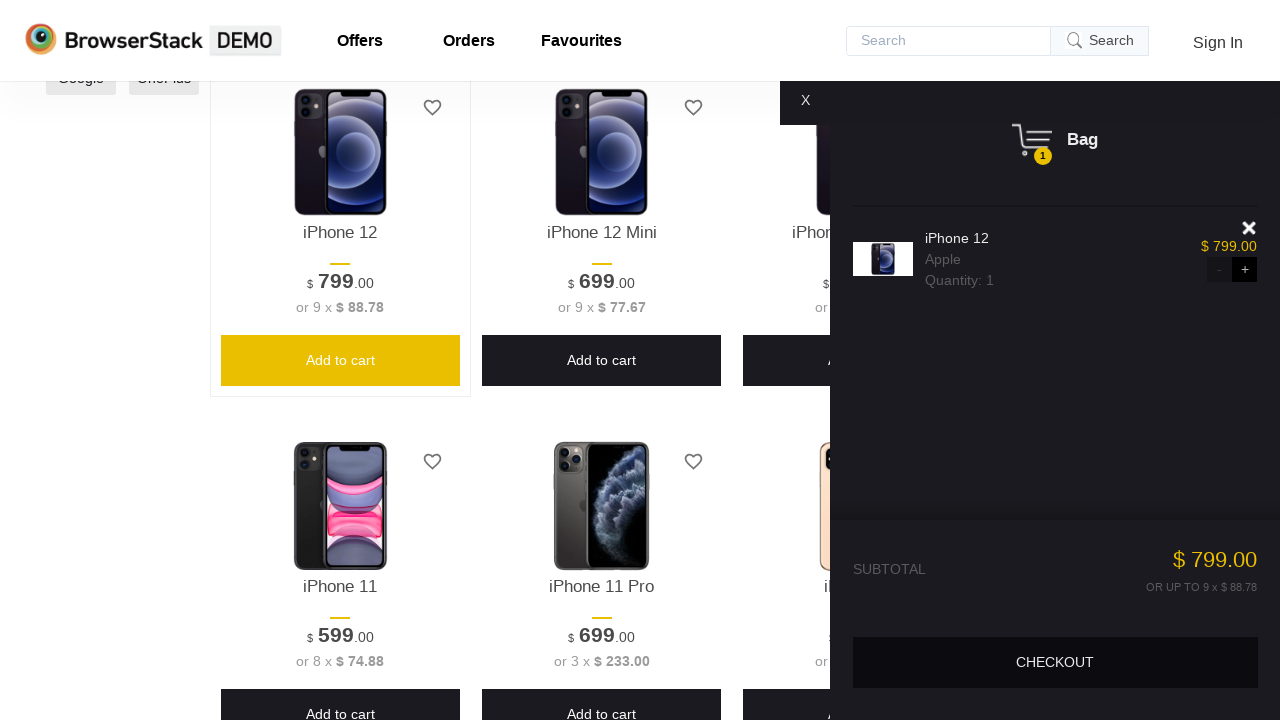

Verified cart is visible on the page
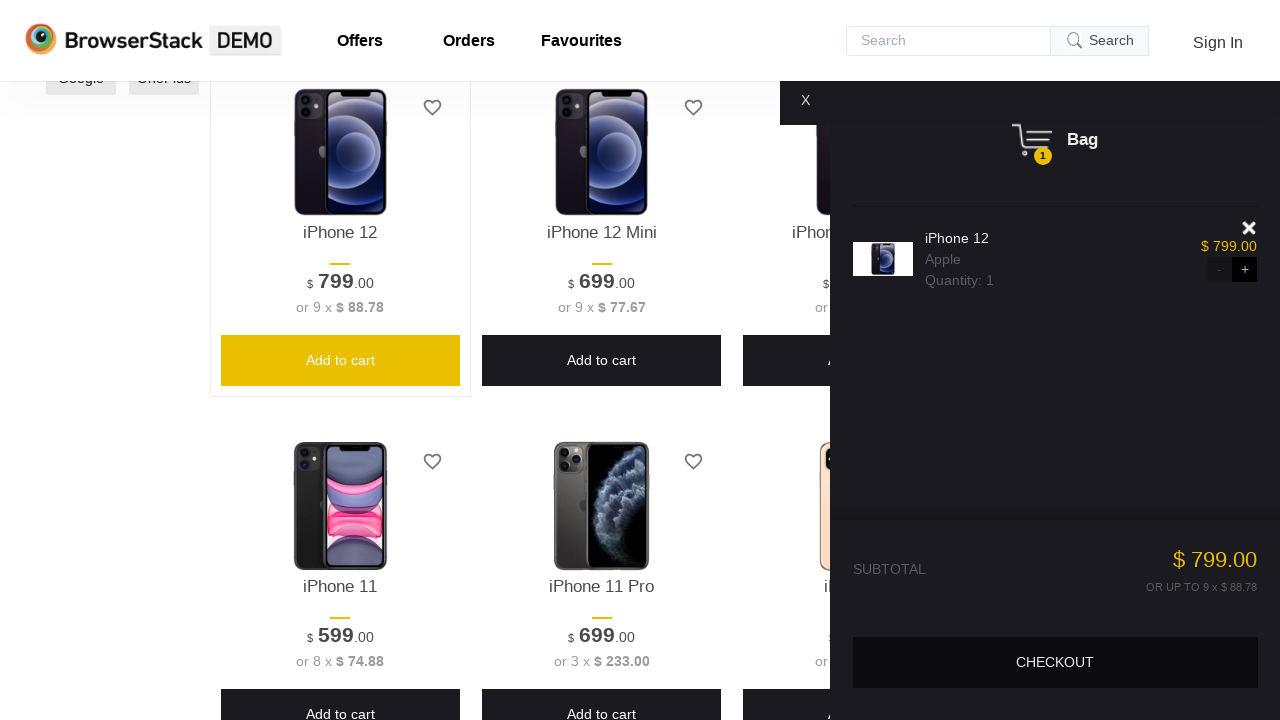

Retrieved product name from shopping cart
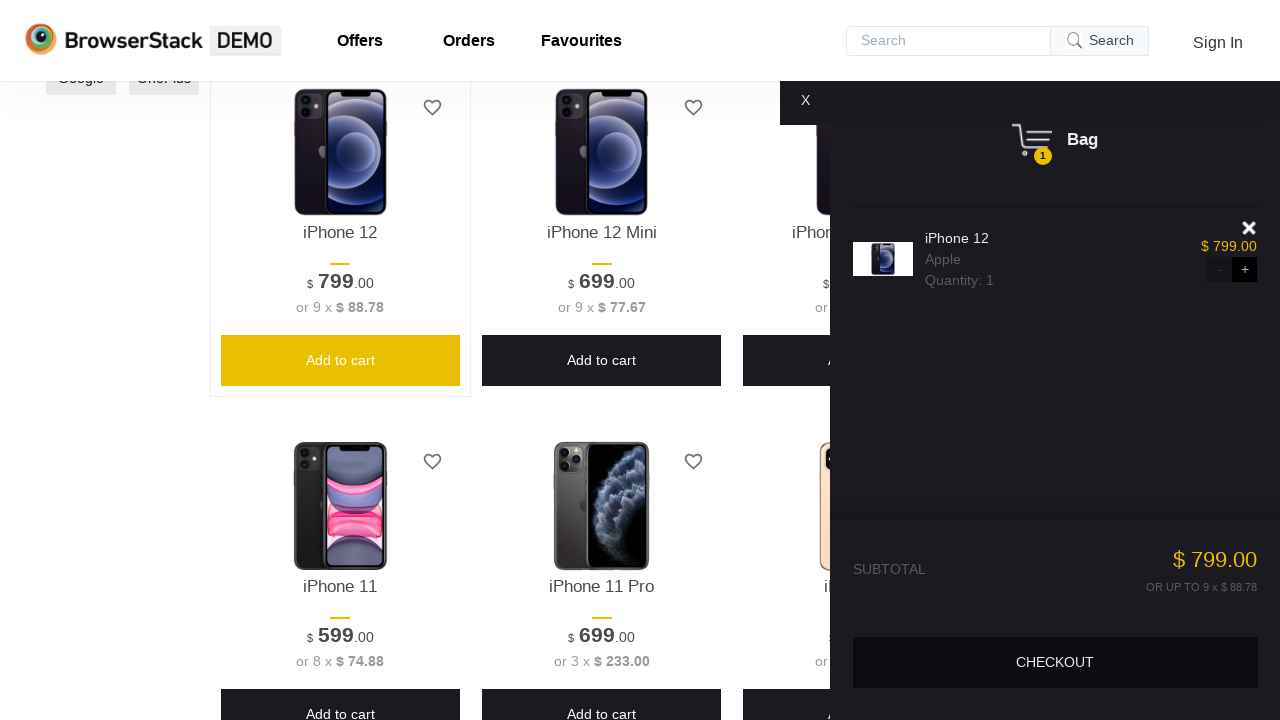

Verified product in cart matches product from main page
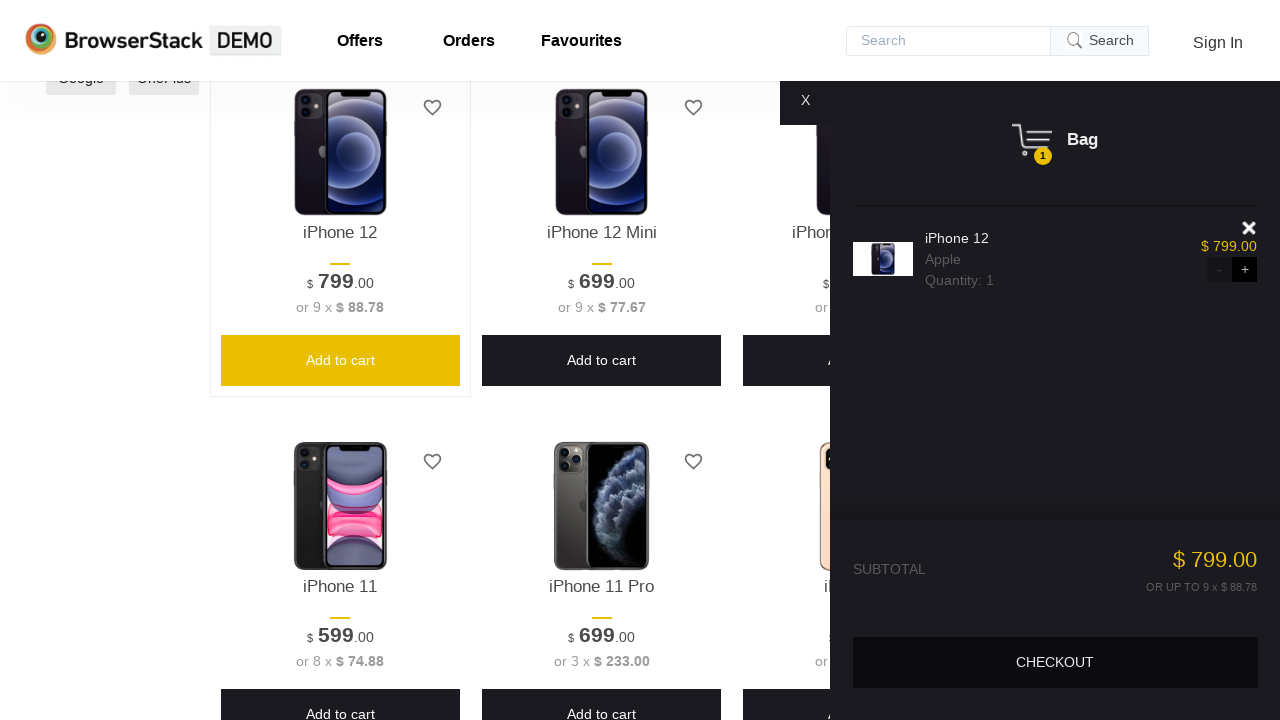

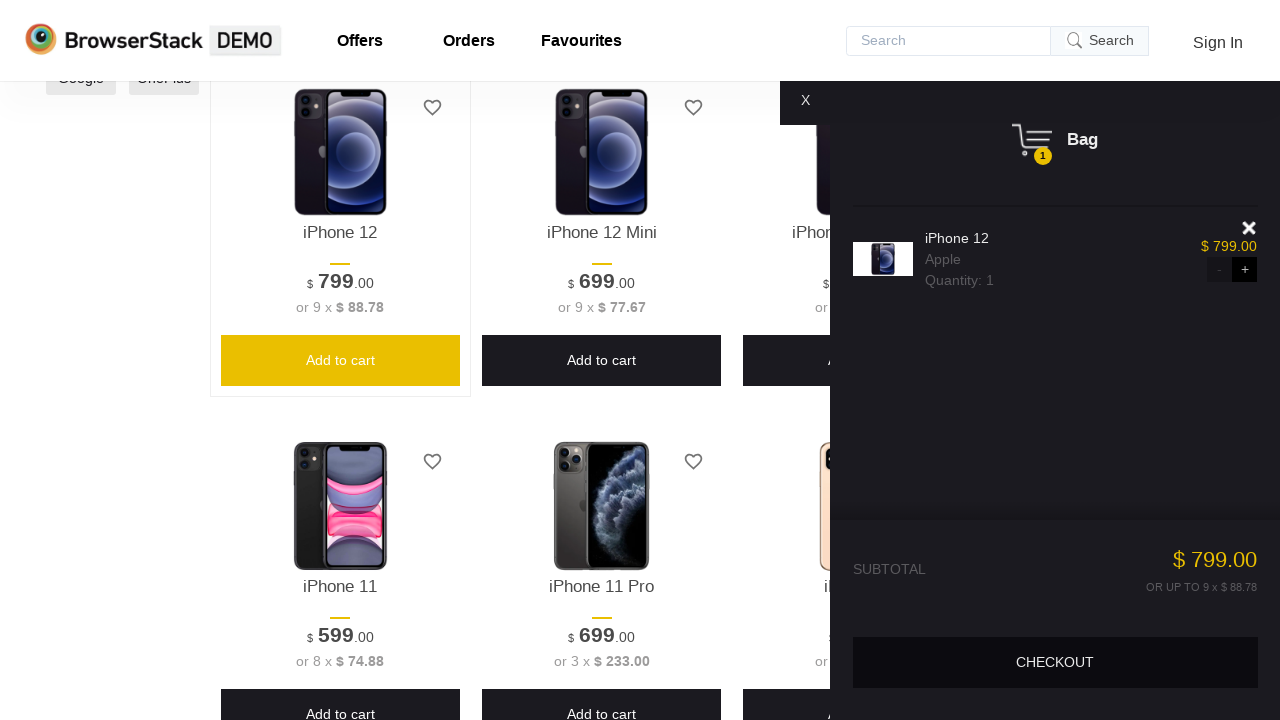